Tests radio button functionality including selection, deselection verification, checking default selections, and conditional age group selection

Starting URL: https://www.leafground.com/radio.xhtml

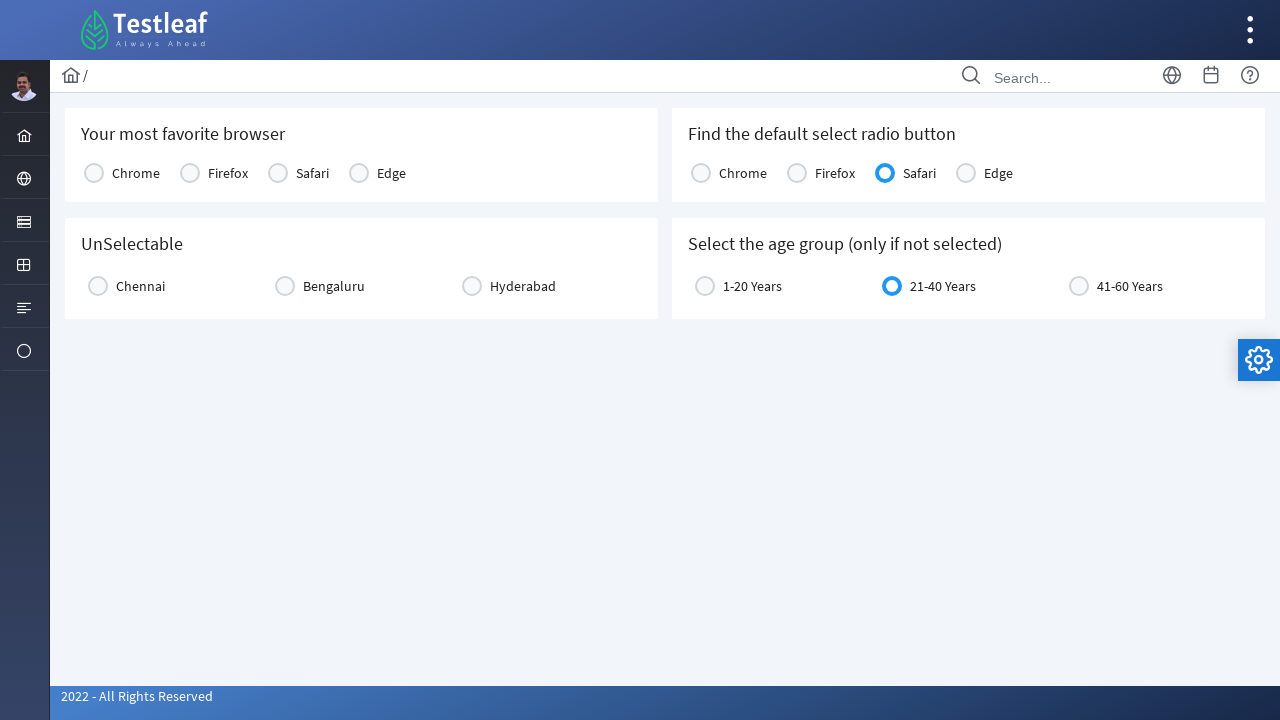

Selected Chrome as favorite browser at (136, 173) on xpath=(//label[text()='Chrome'])[1]
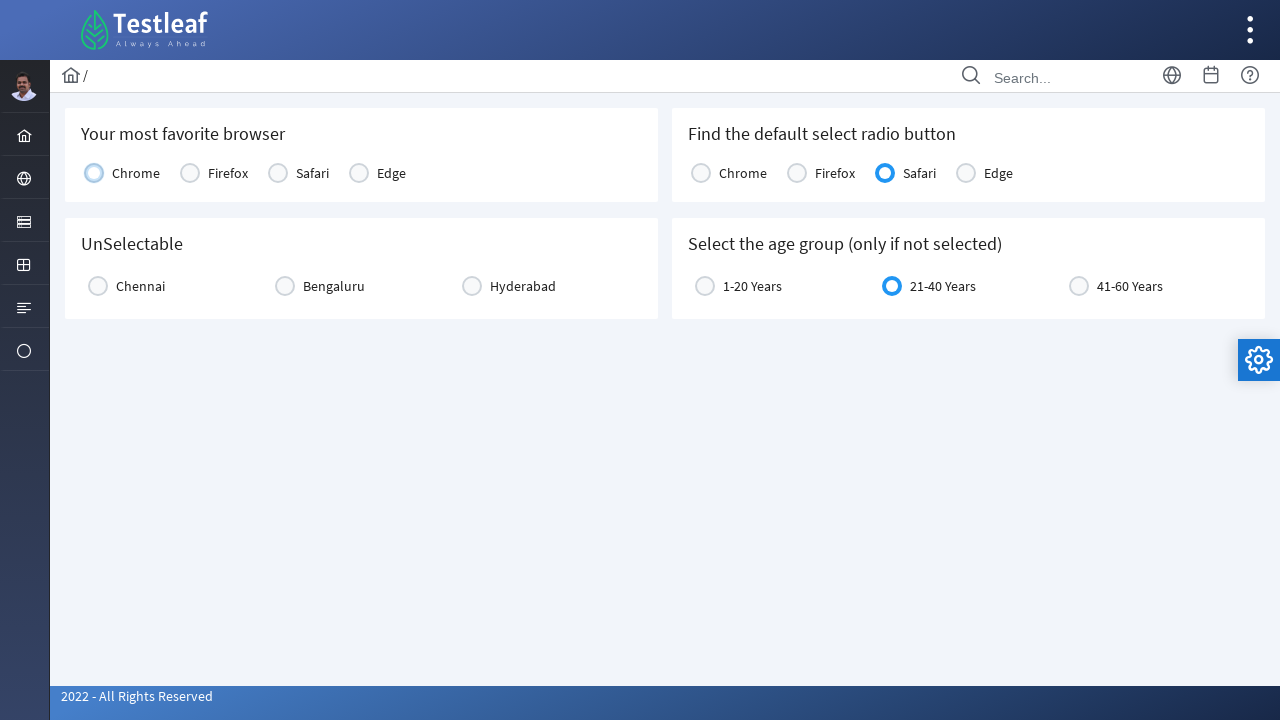

Selected Bengaluru radio button at (334, 286) on xpath=//label[text()='Bengaluru']
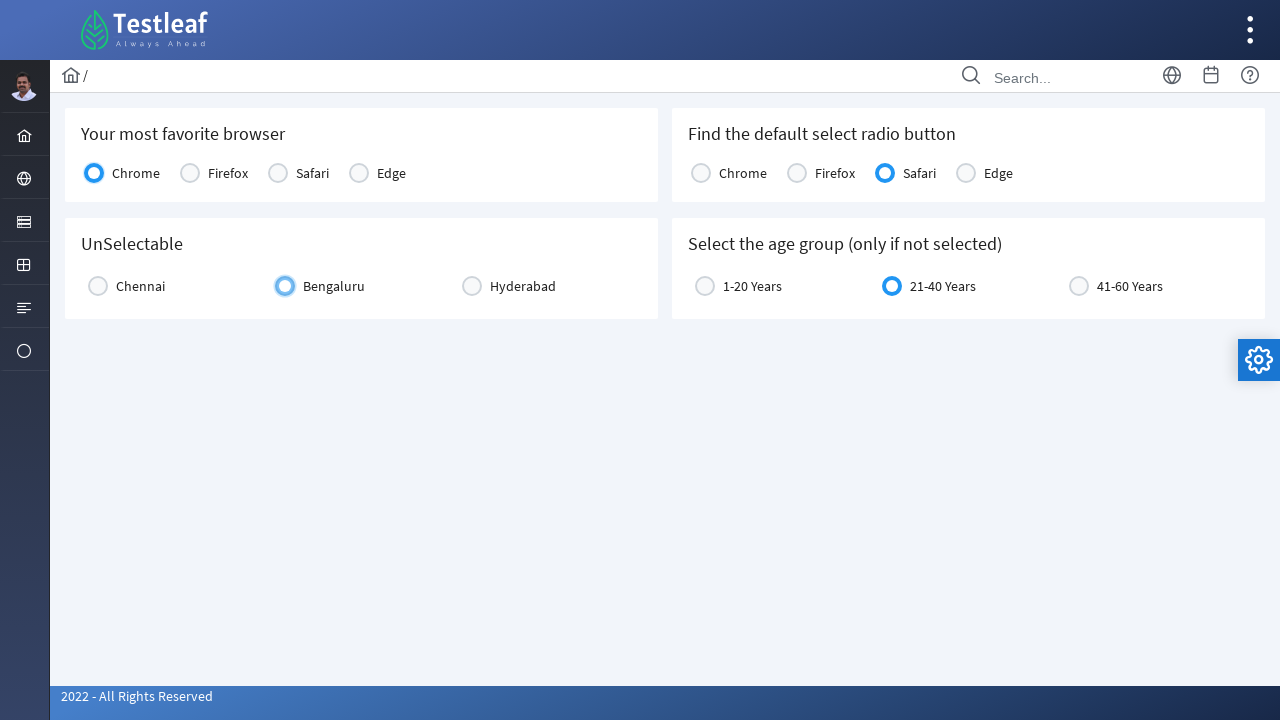

Clicked Bengaluru radio button again to verify deselection behavior at (334, 286) on xpath=//label[text()='Bengaluru']
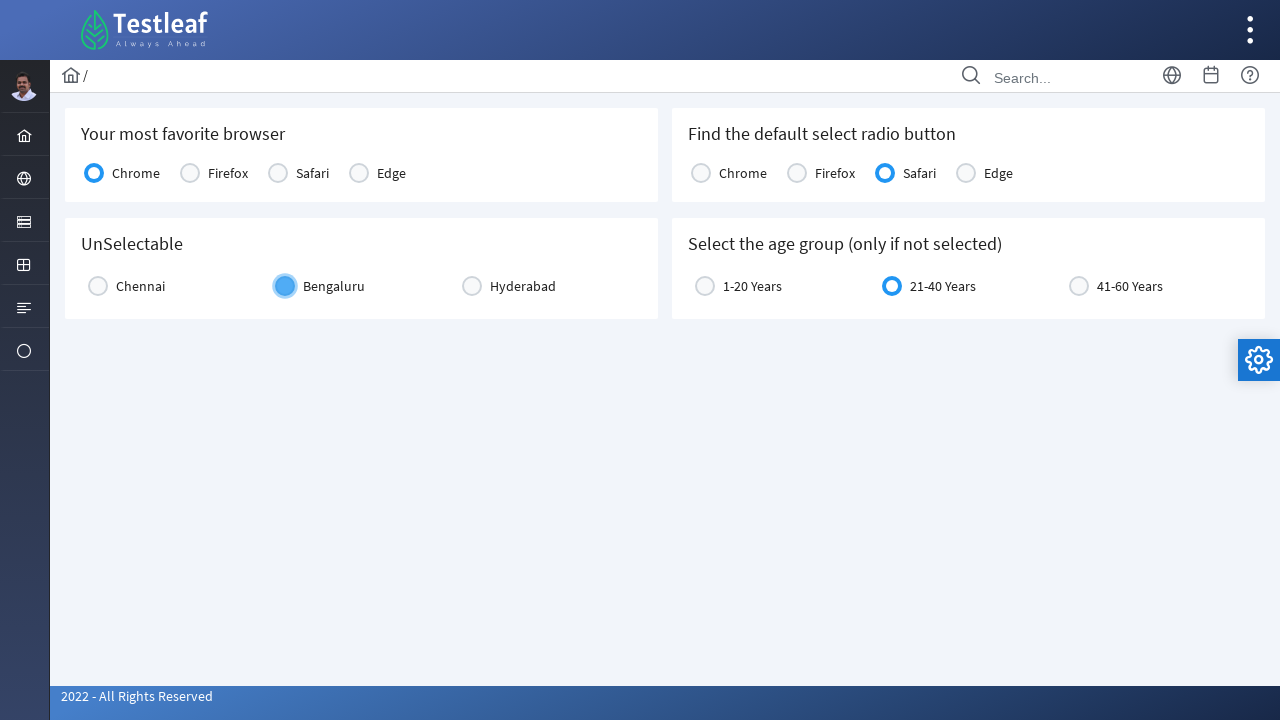

Located Safari radio button for enabled status check
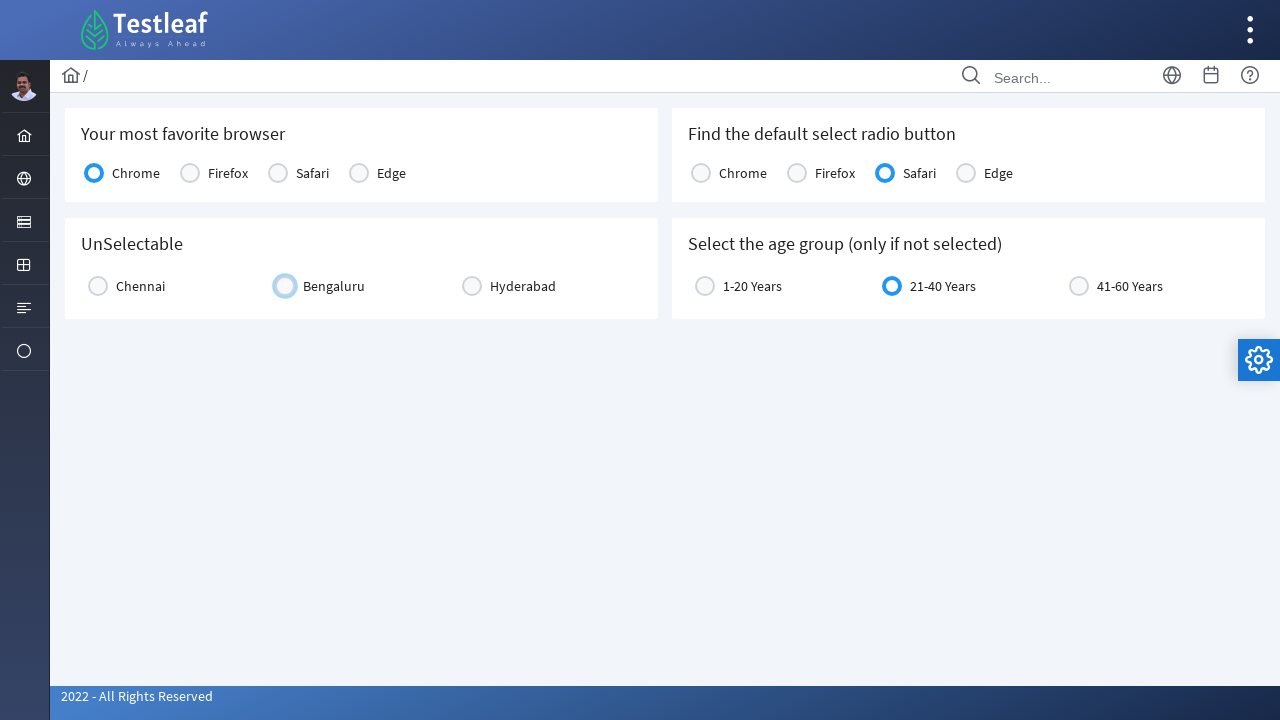

Checked if Safari radio button is enabled: True
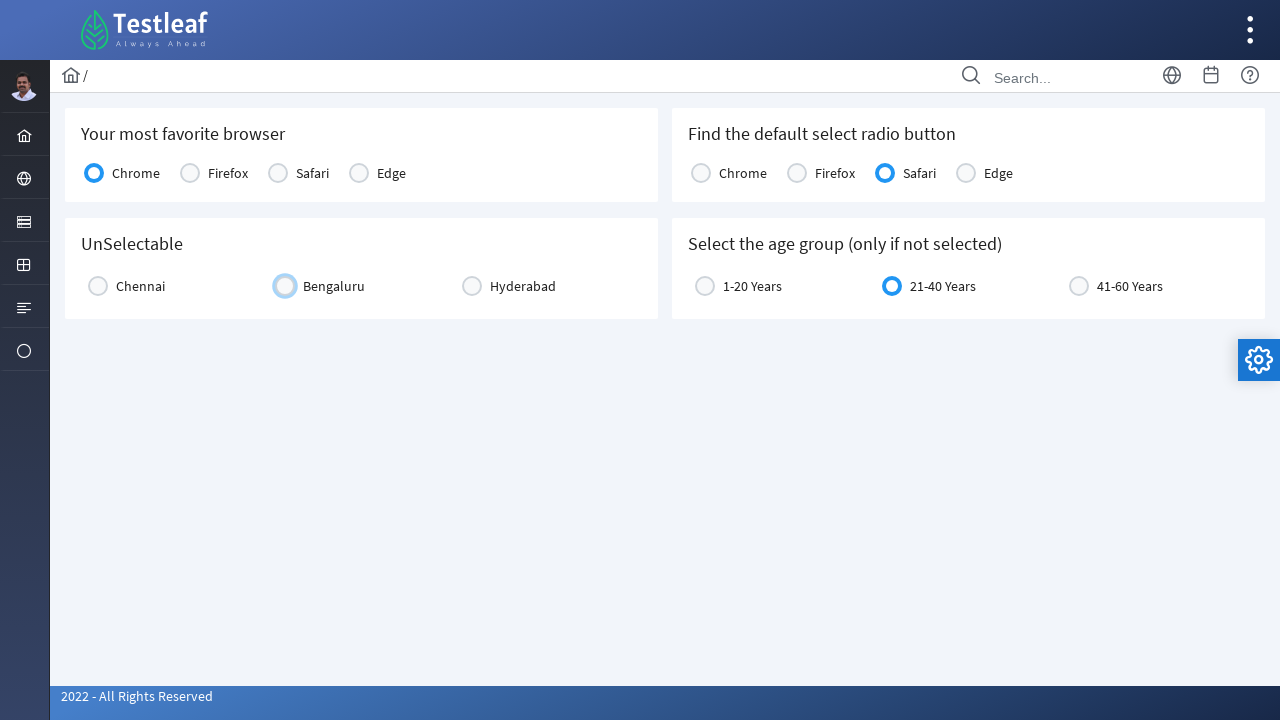

Located age group radio button for 21-40 Years
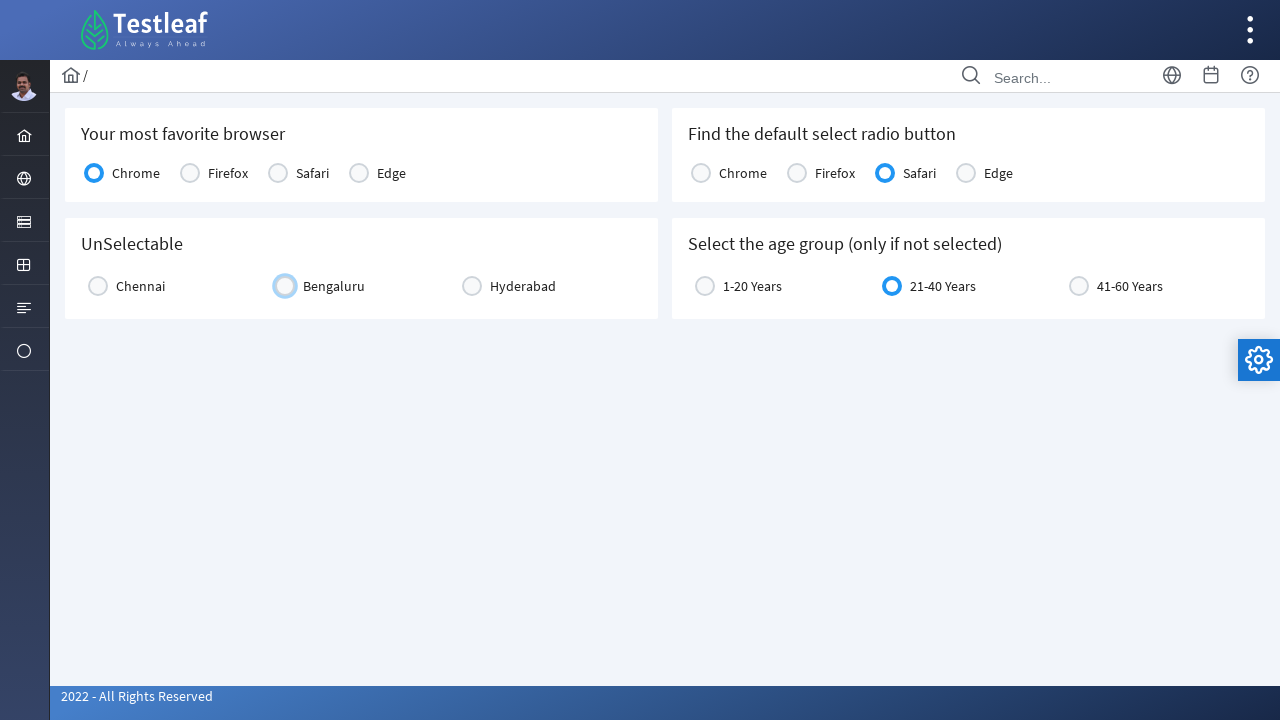

Selected age group 21-40 Years radio button at (943, 286) on xpath=//label[text()='21-40 Years']
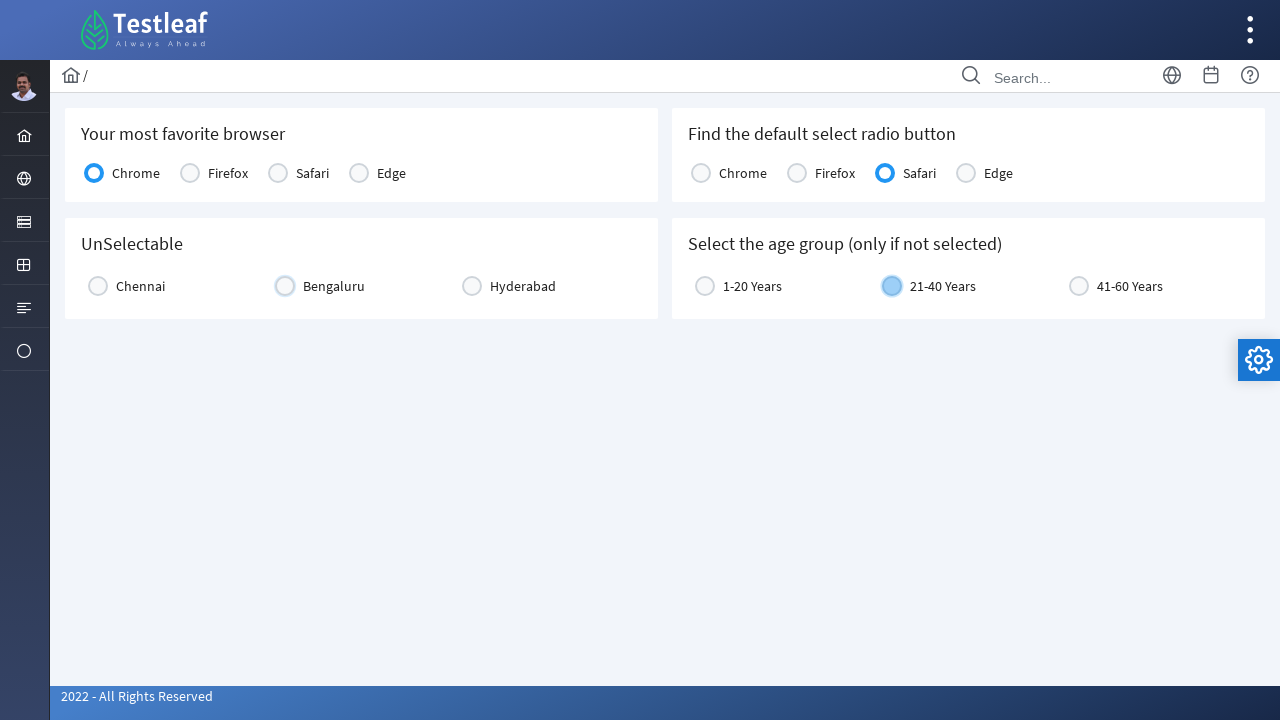

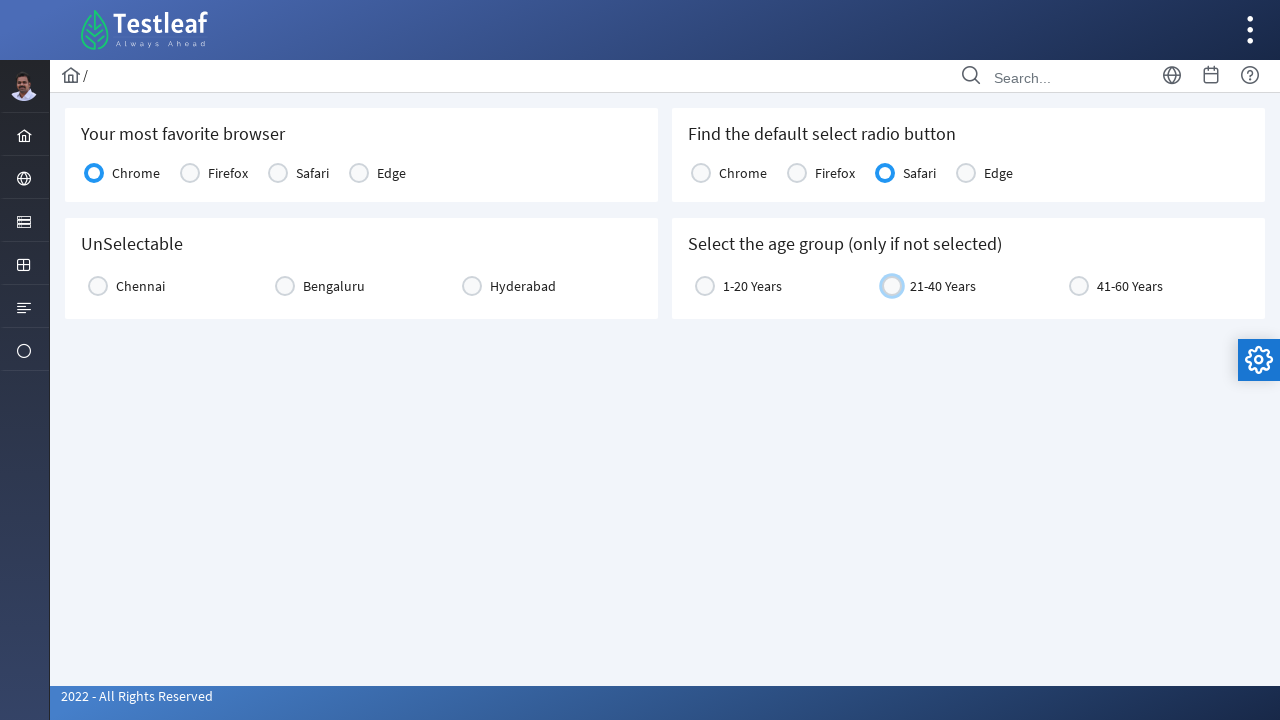